Tests link navigation by clicking on a homepage link and verifying the URL changes to the expected homepage URL.

Starting URL: https://kristinek.github.io/site/examples/actions

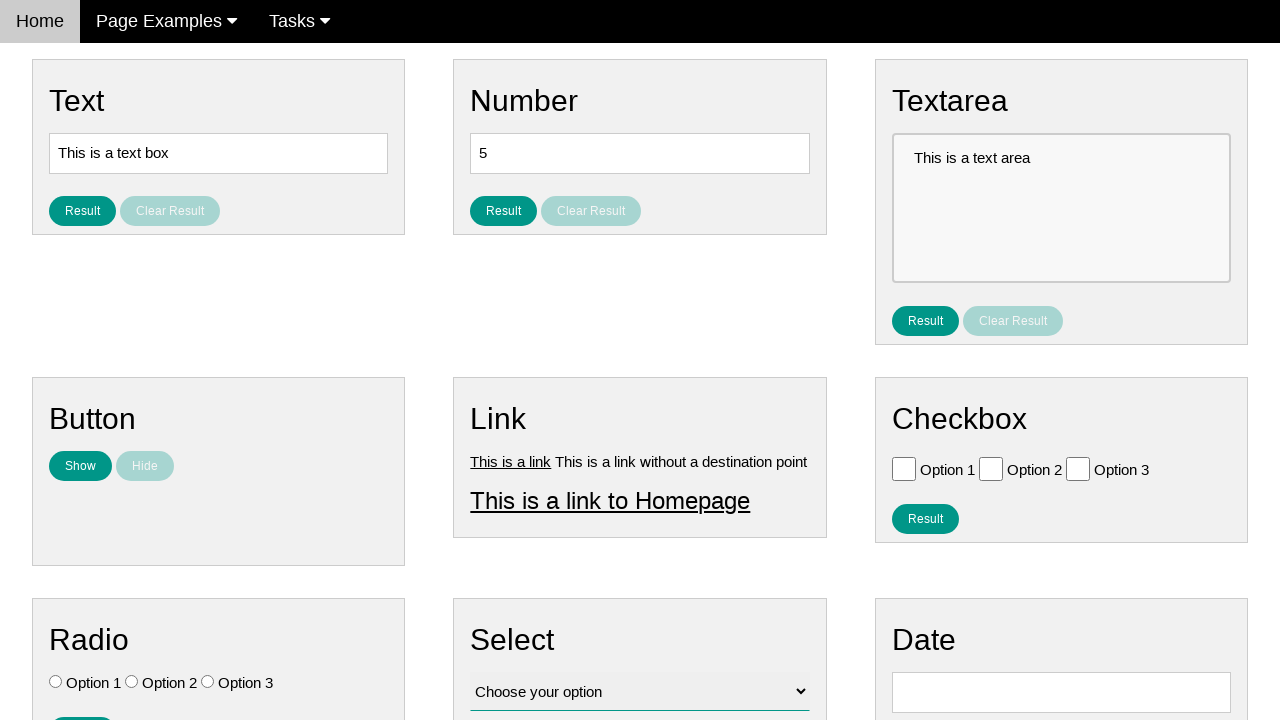

Verified current URL is the actions page
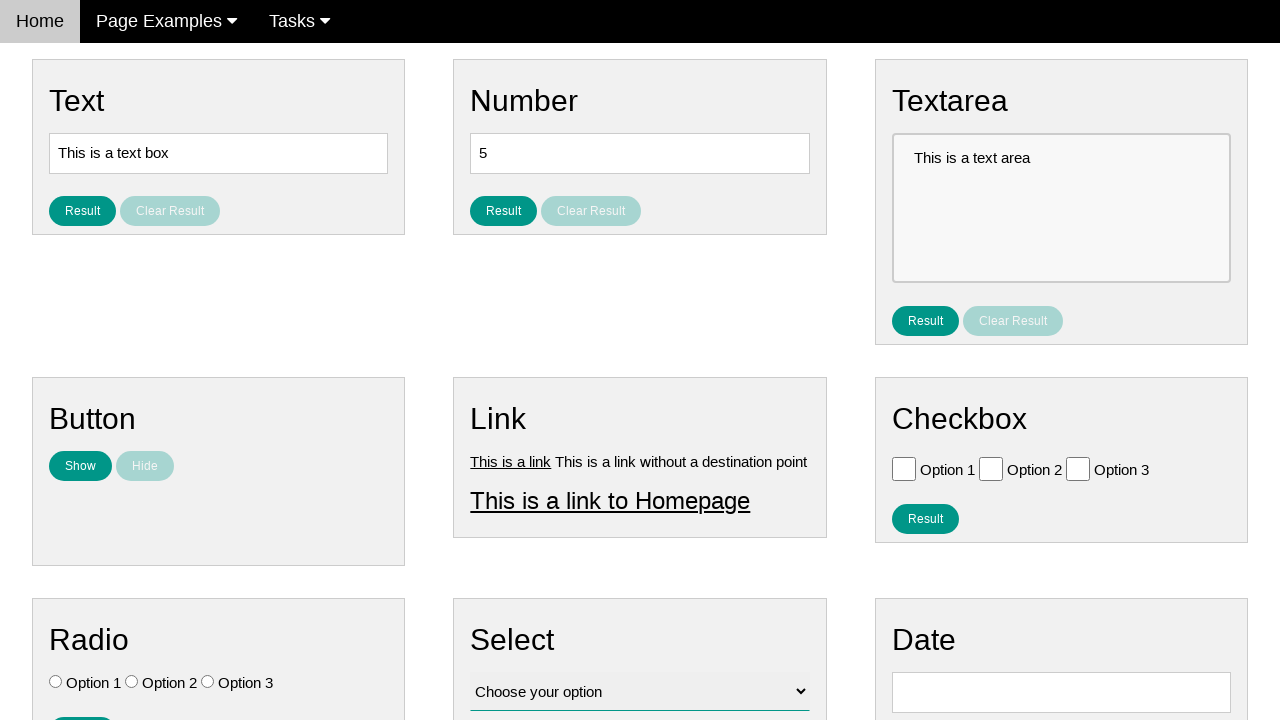

Clicked on the homepage link at (610, 500) on #homepage_link
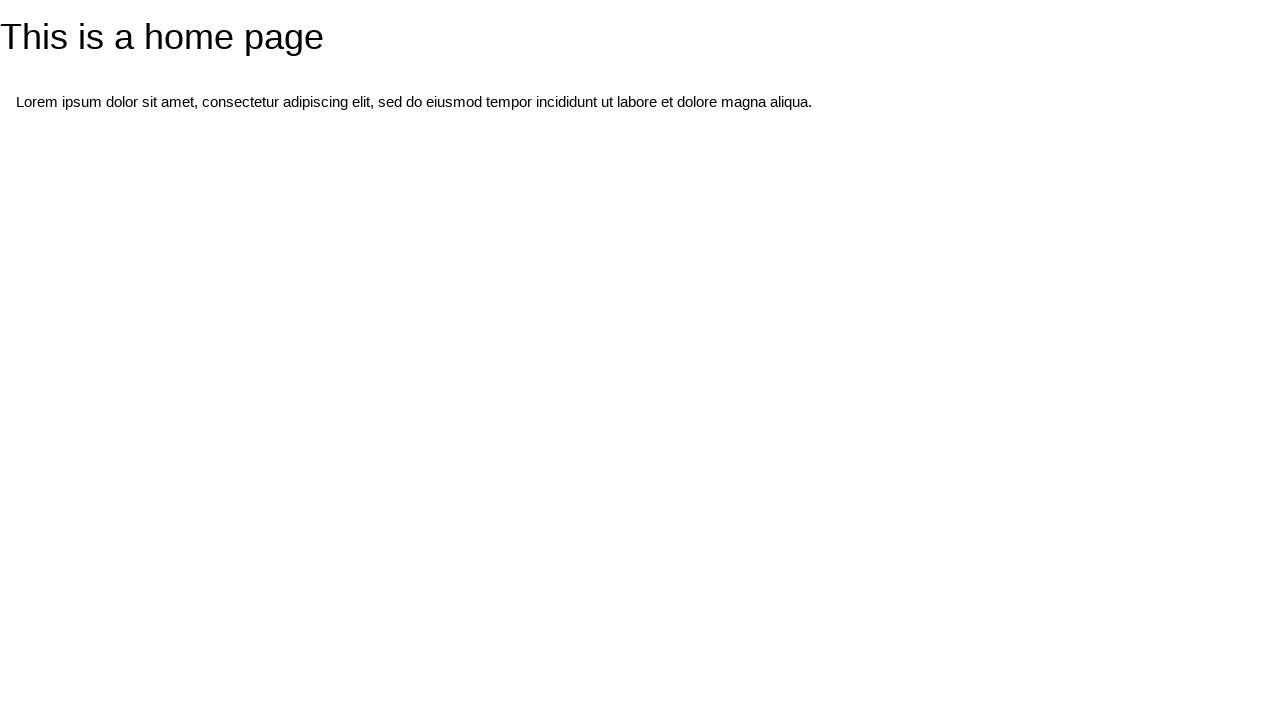

Waited for navigation to homepage URL
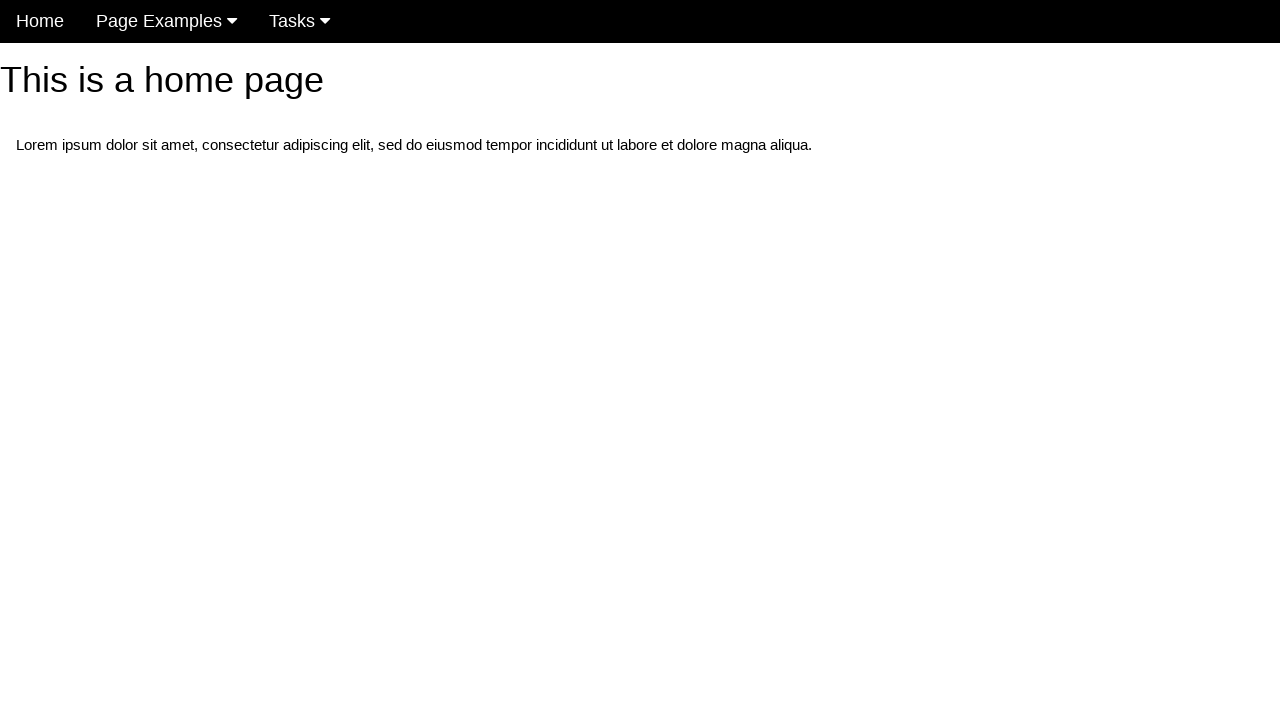

Verified URL changed to homepage
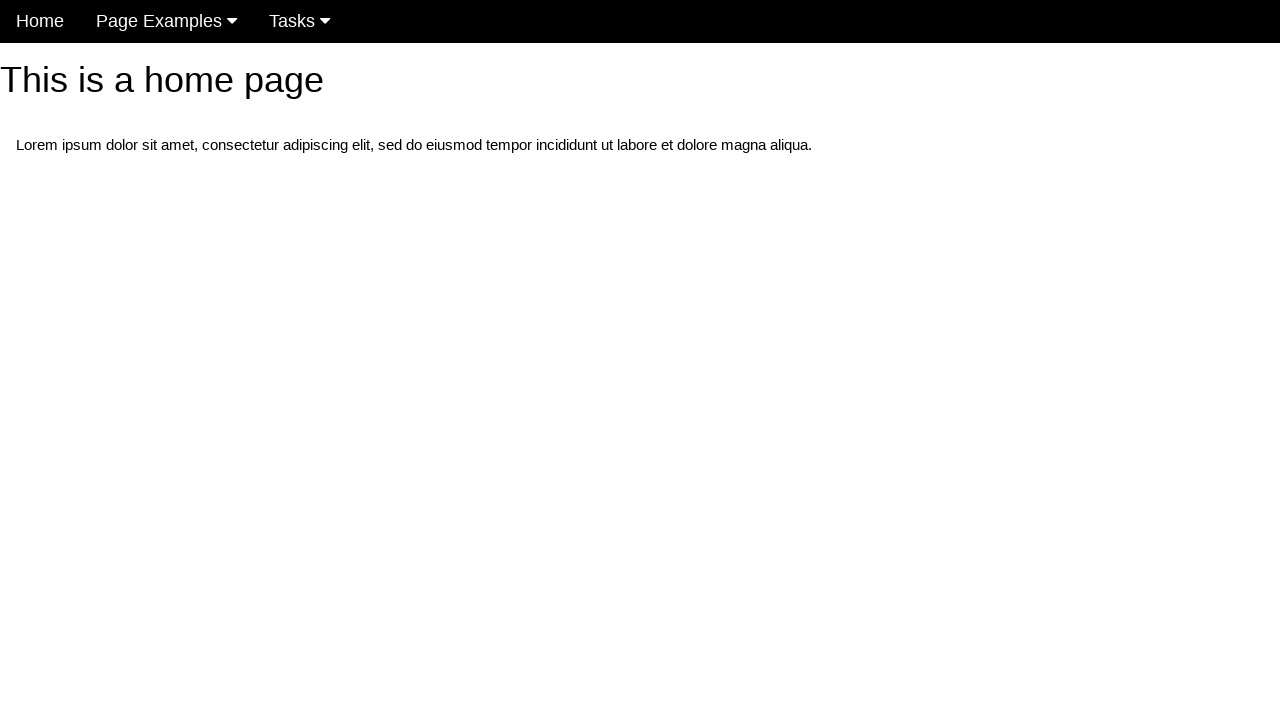

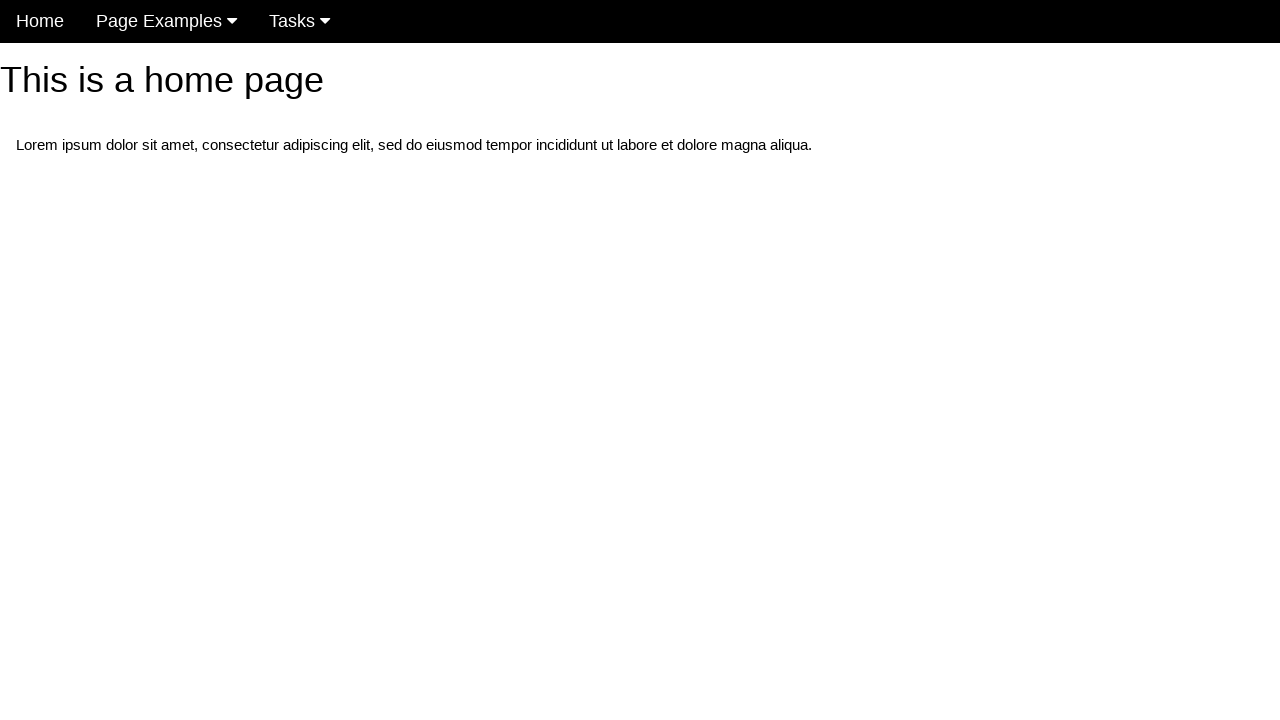